Tests confirmation alert by accepting and dismissing it, then verifying the result text changes accordingly

Starting URL: https://demoqa.com/alerts

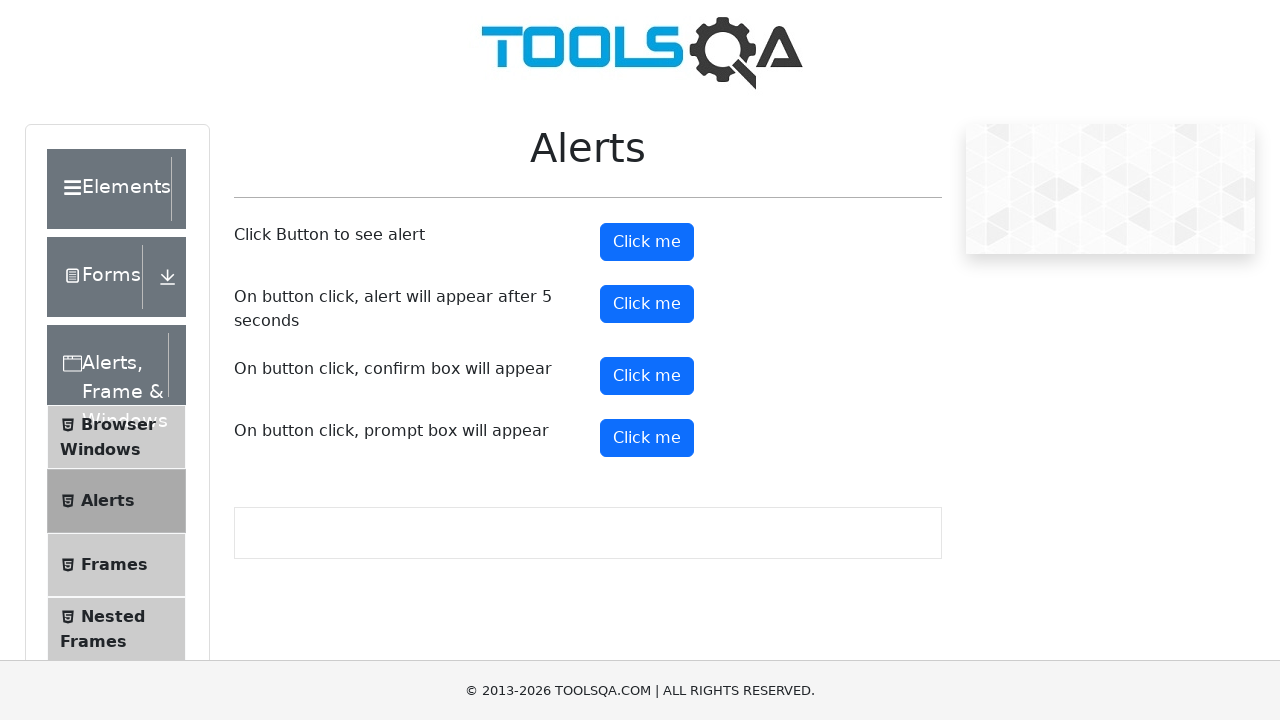

Navigated to alerts demo page
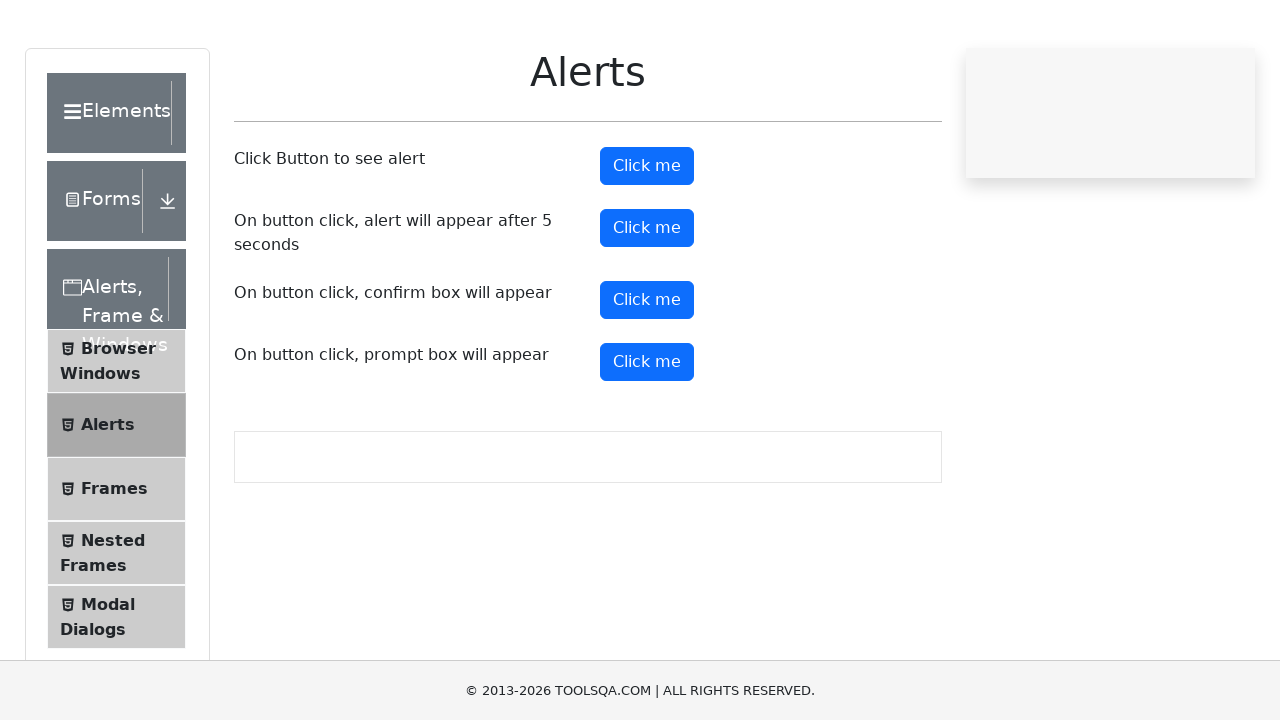

Clicked confirm button to trigger confirmation alert at (647, 376) on button#confirmButton
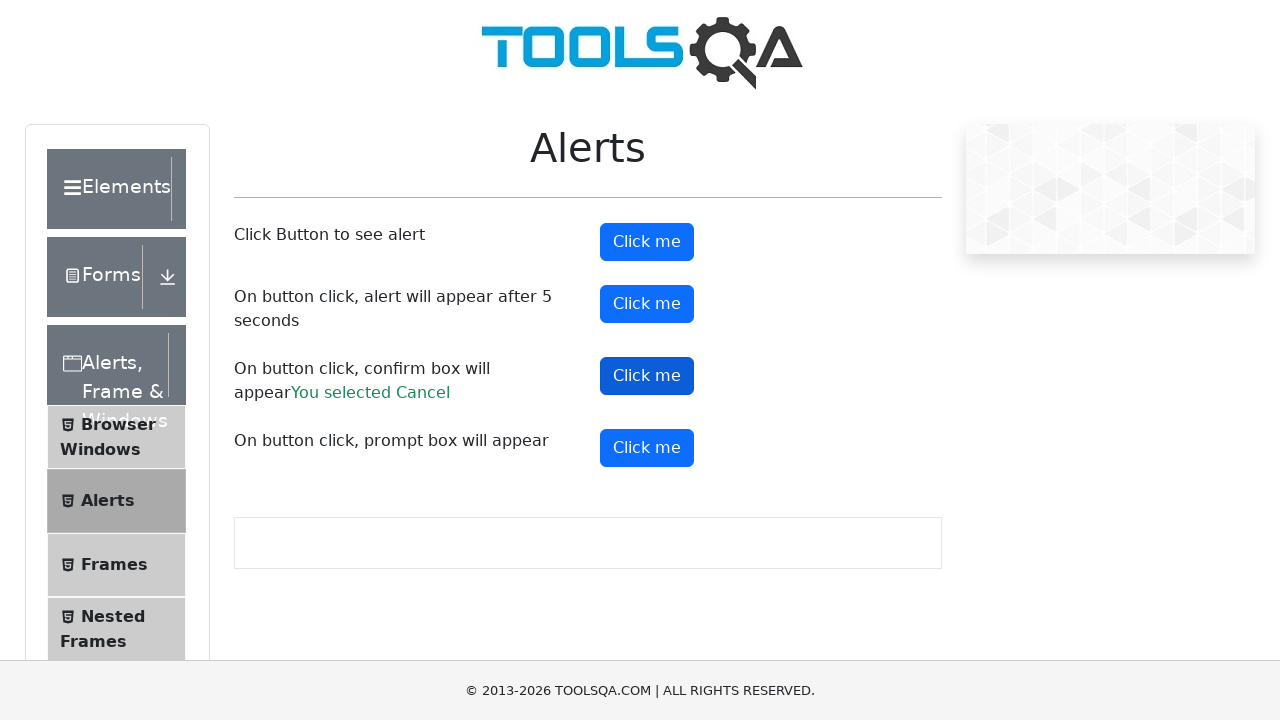

Set up dialog handler to accept confirmation
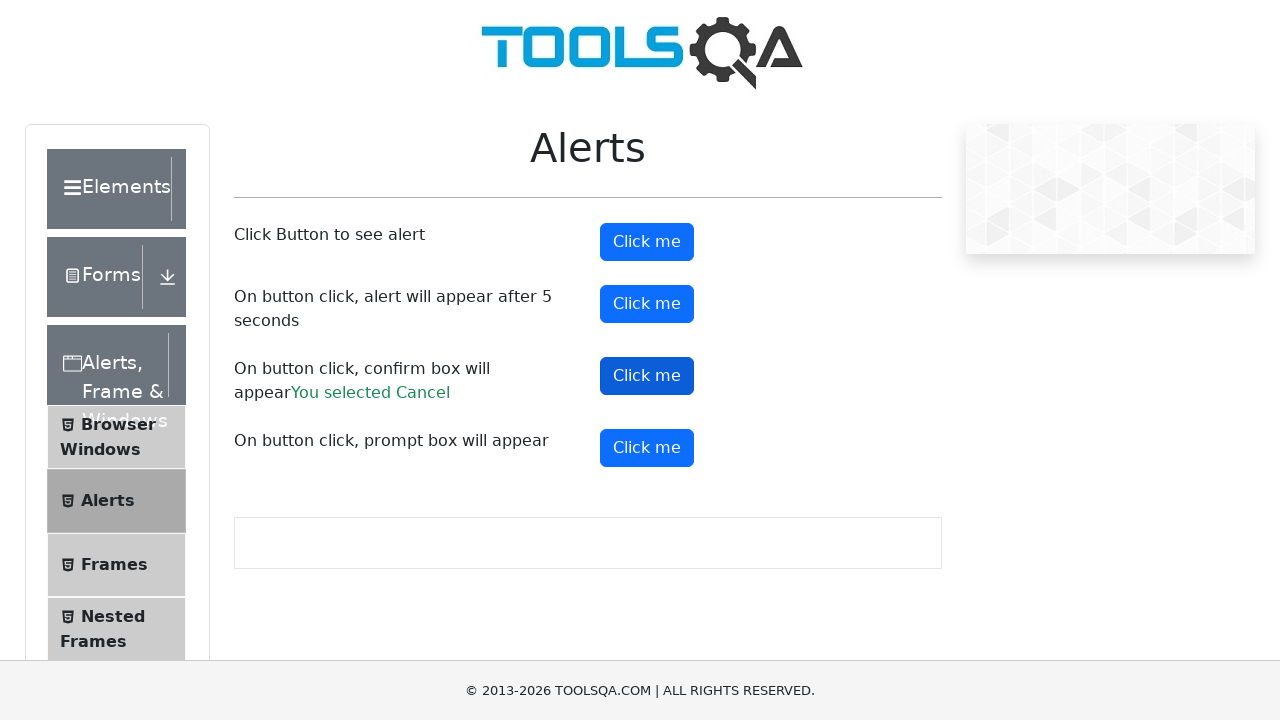

Clicked confirm button and accepted the confirmation dialog at (647, 376) on button#confirmButton
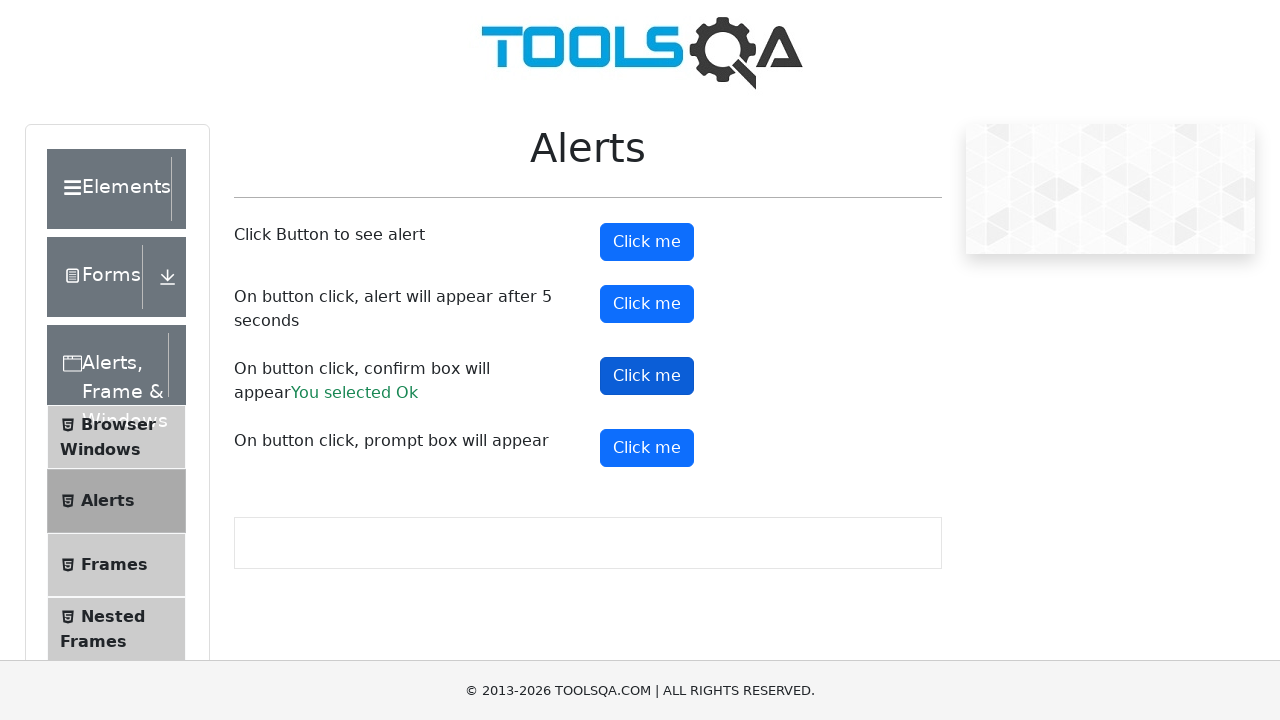

Verified acceptance result text appeared
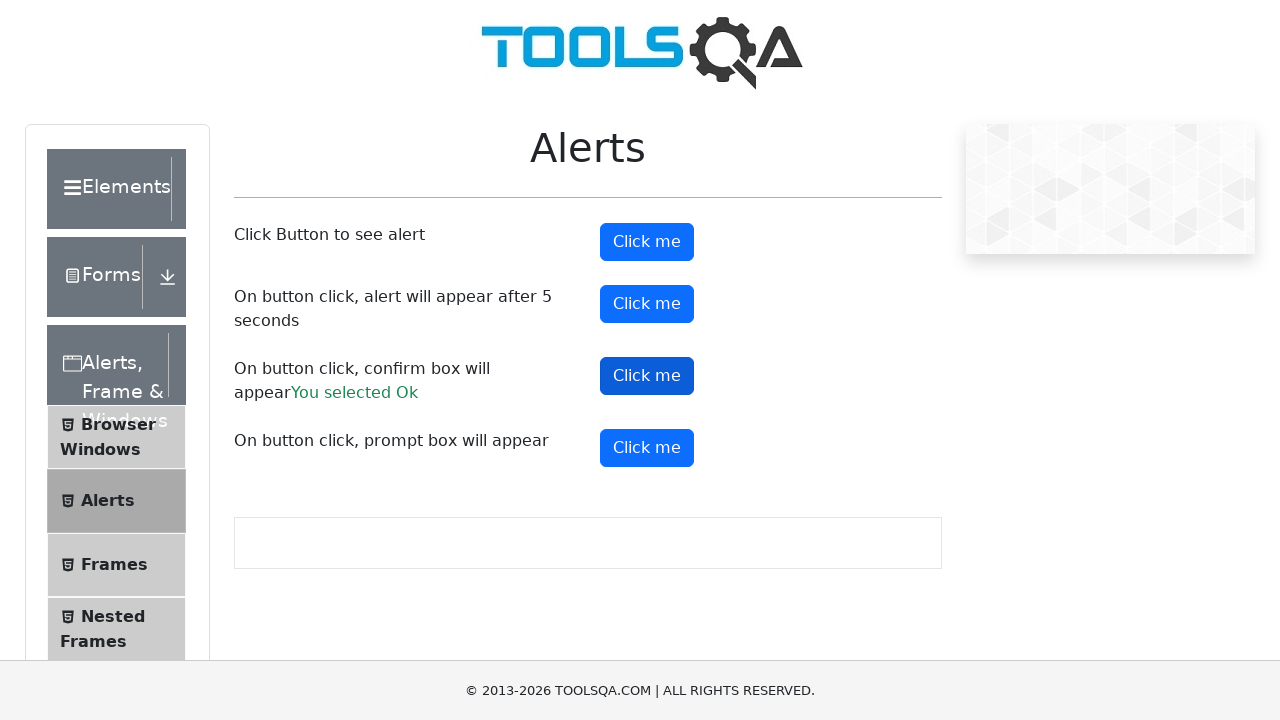

Clicked confirm button again to trigger another confirmation alert at (647, 376) on button#confirmButton
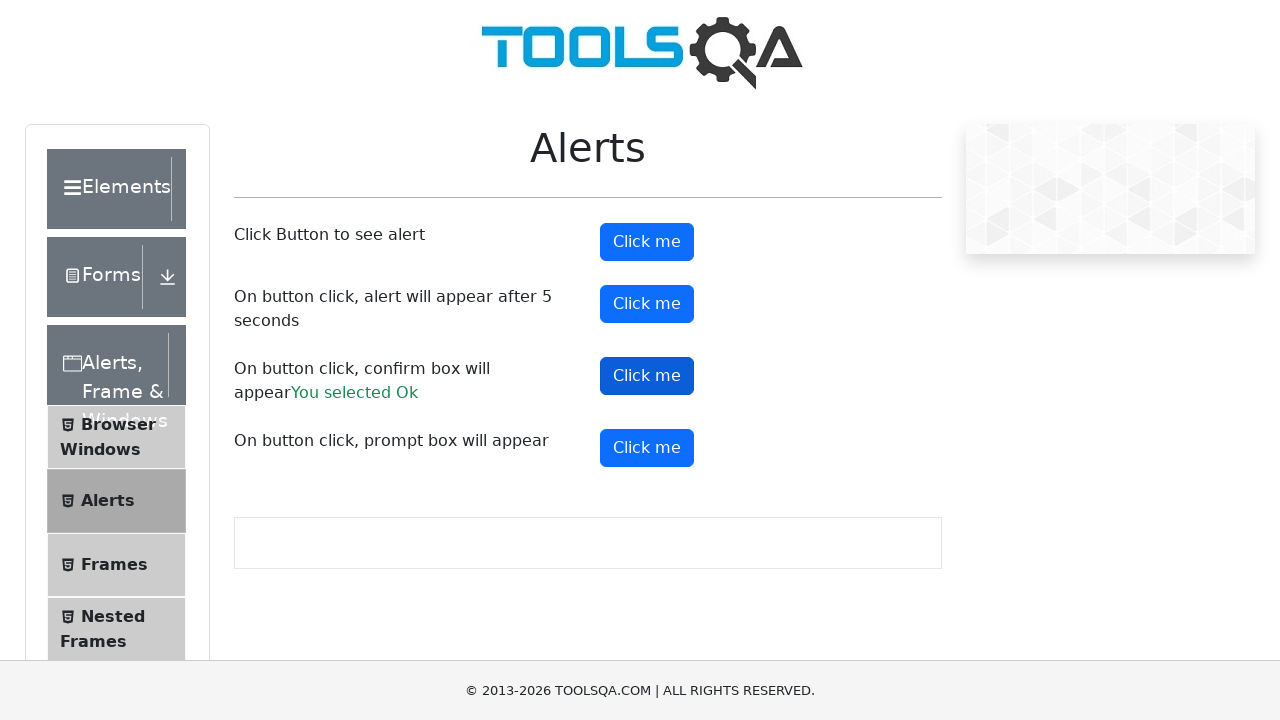

Set up dialog handler to dismiss confirmation
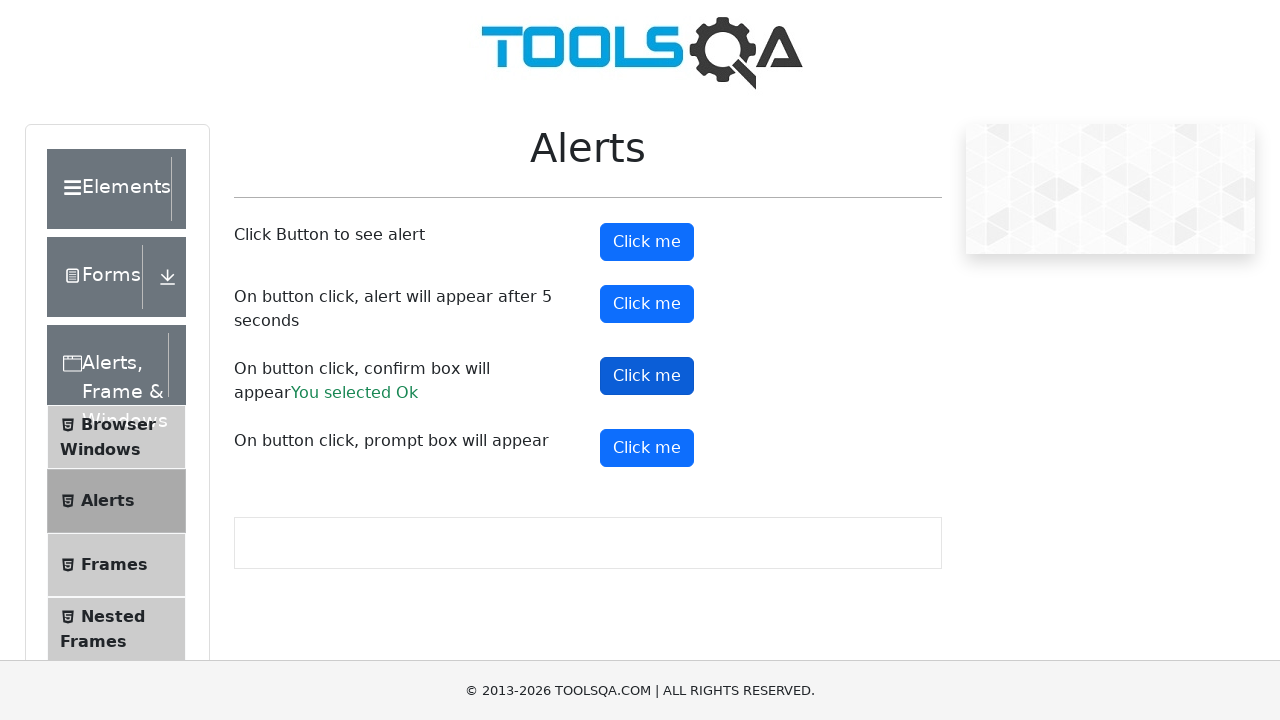

Clicked confirm button and dismissed the confirmation dialog at (647, 376) on button#confirmButton
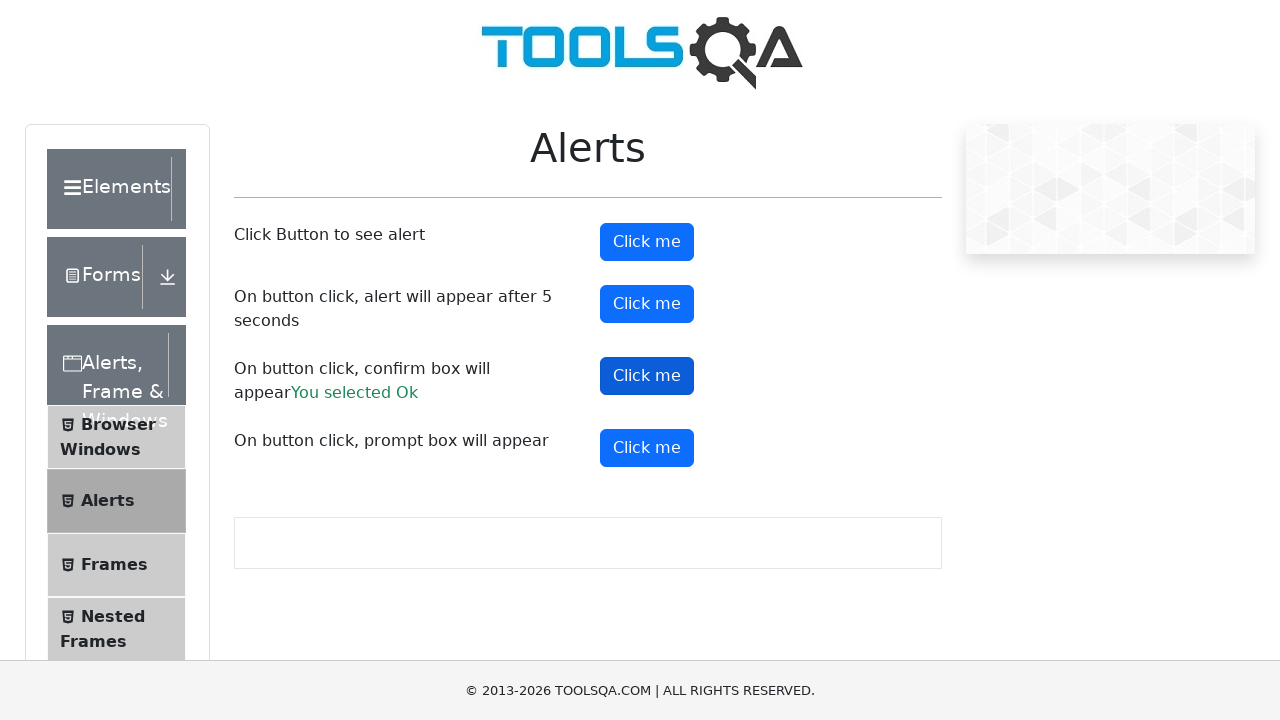

Verified dismissal result text appeared
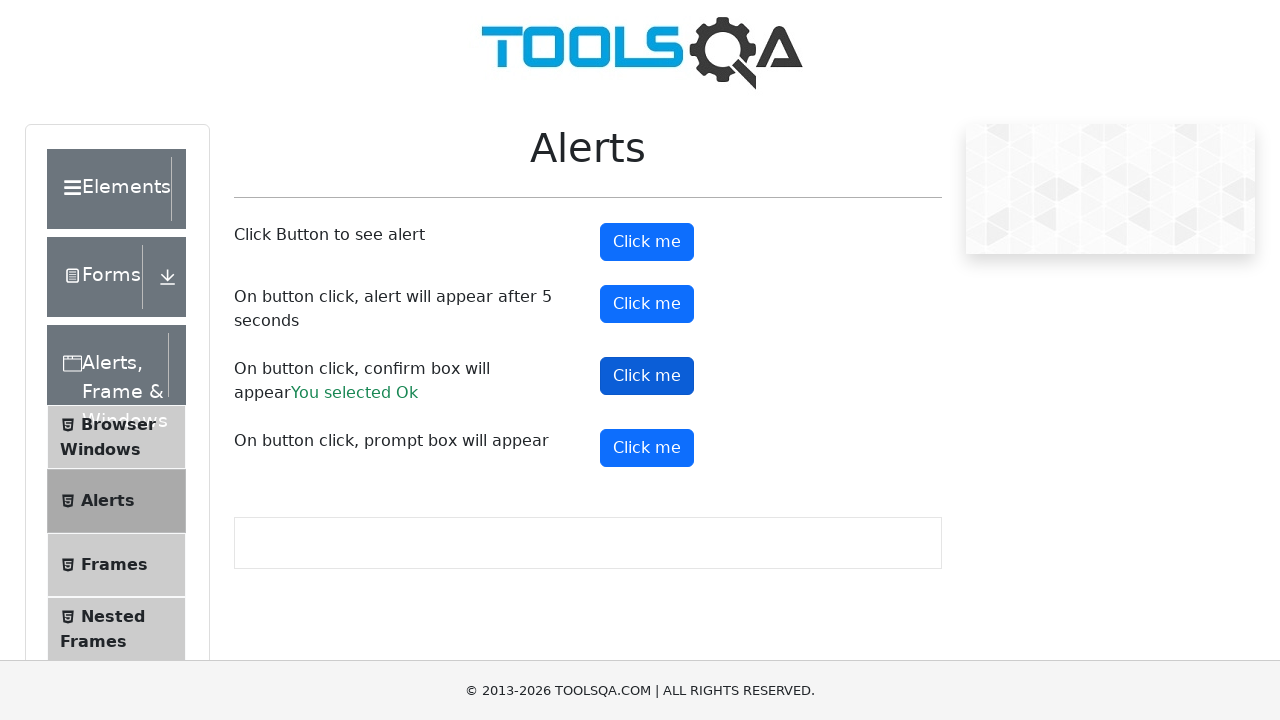

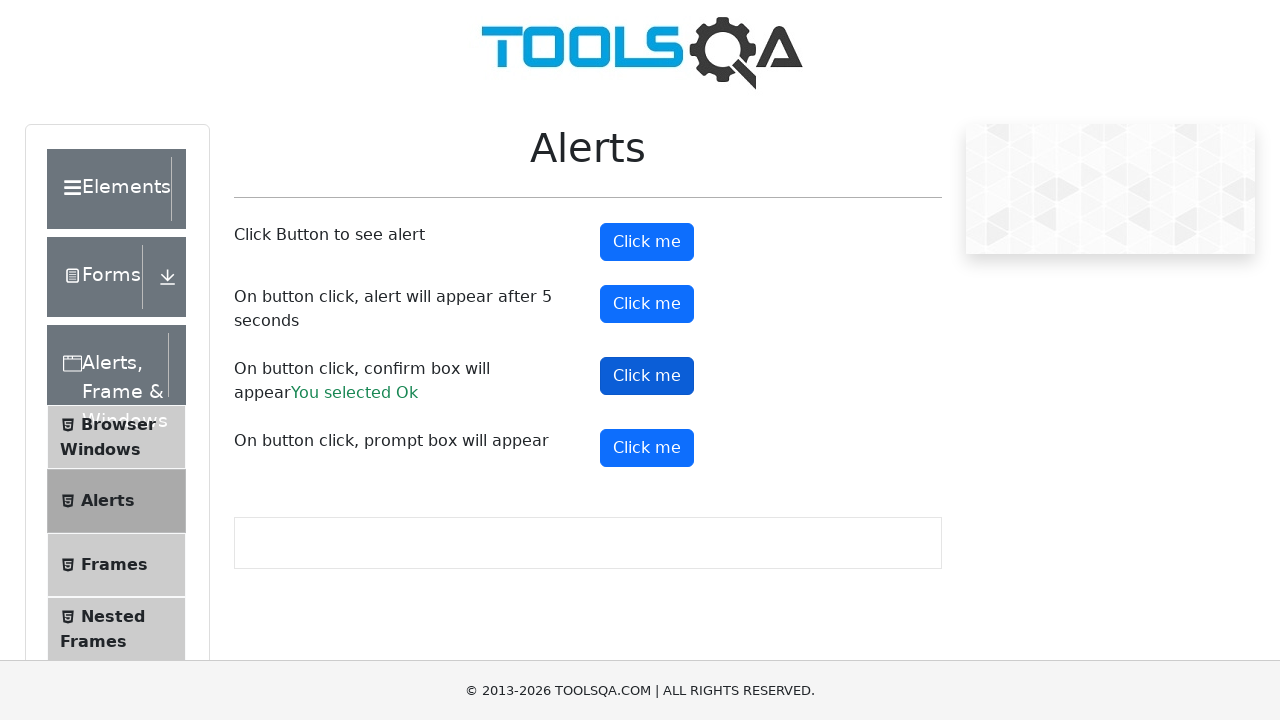